Tests opening the contact modal from the cart page and closing it using the close button

Starting URL: https://www.demoblaze.com/cart.html

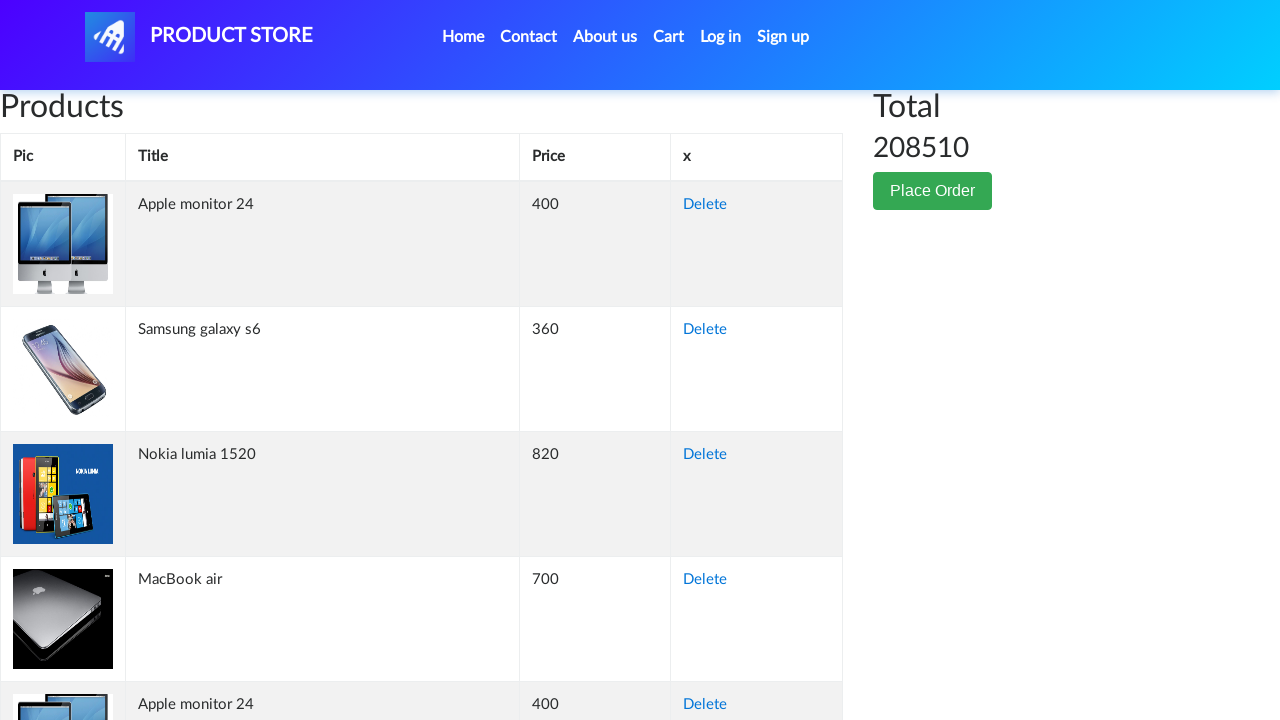

Clicked contact link in navbar to open contact modal at (529, 37) on xpath=//*[@id='navbarExample']/ul/li[2]/a
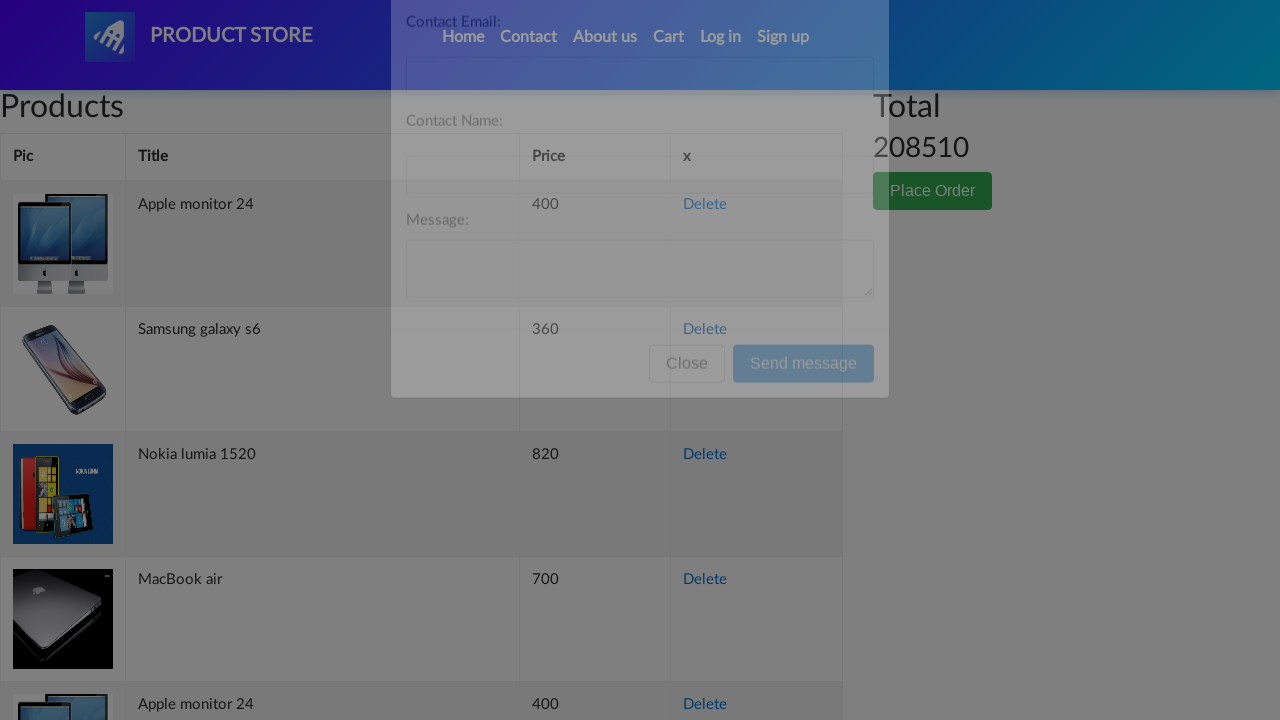

Contact modal appeared and modal label is visible
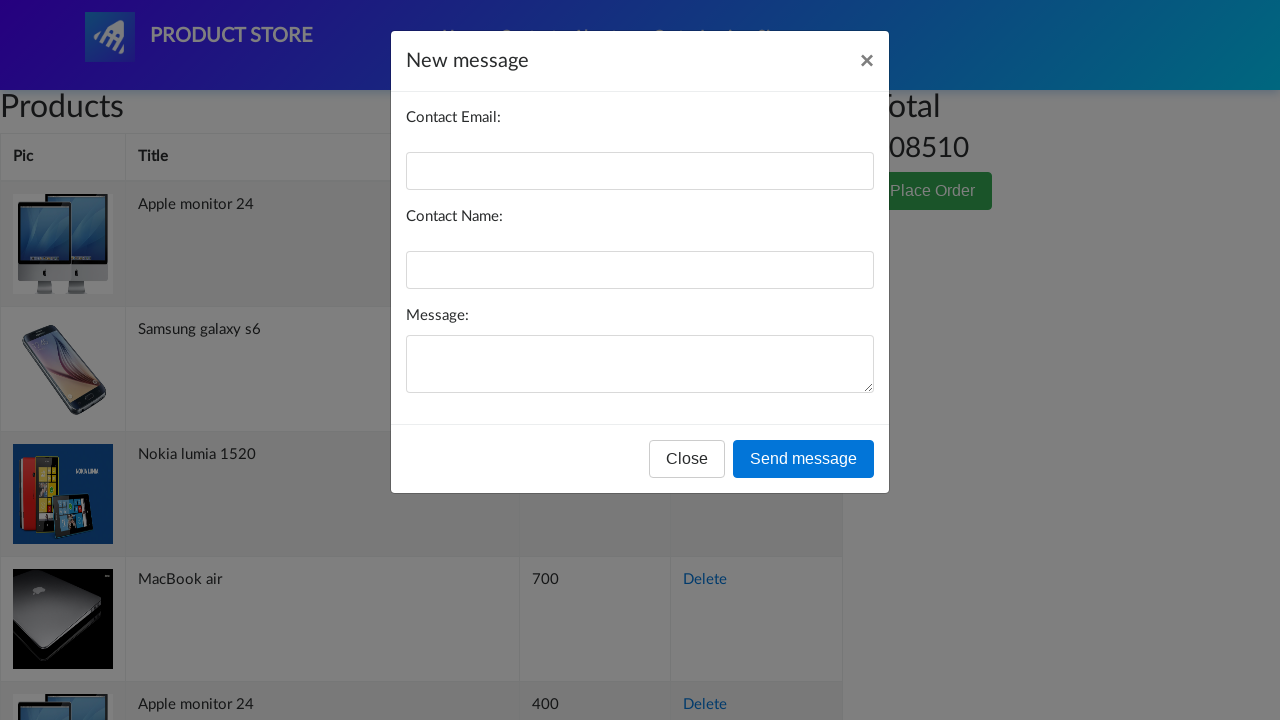

Waited for modal animation to complete
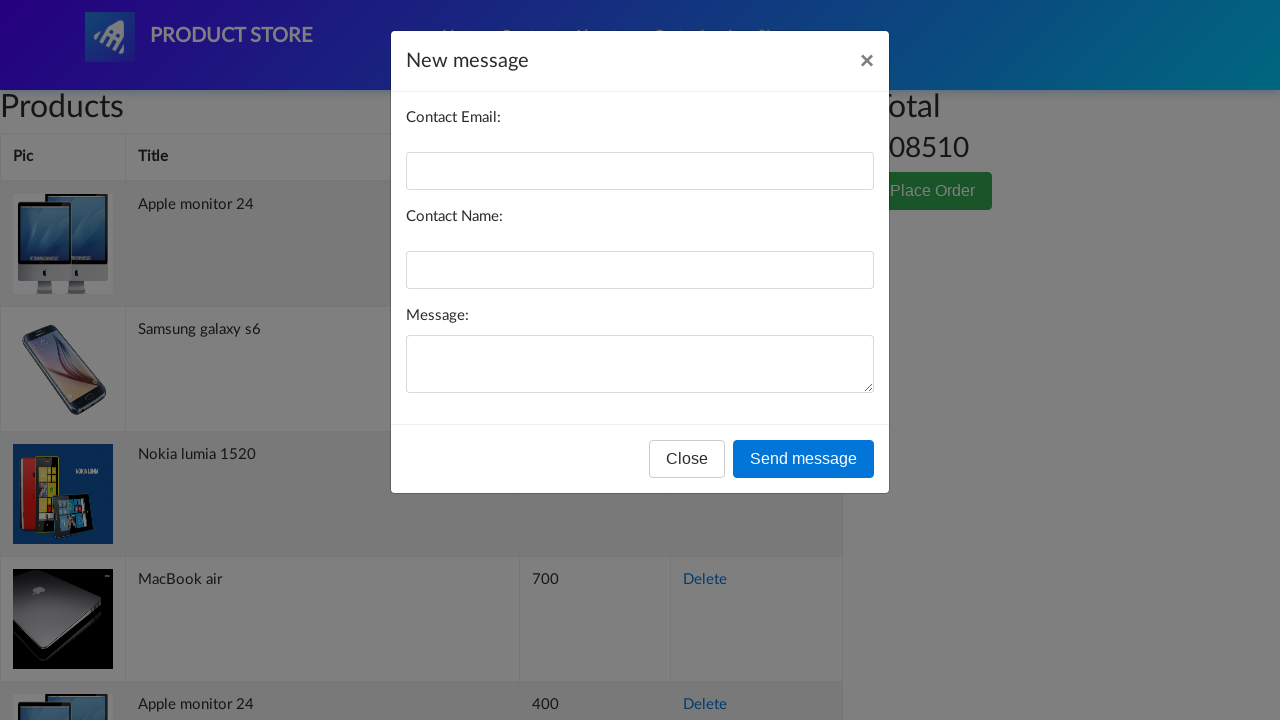

Clicked close button on contact modal at (687, 459) on xpath=//*[@id='exampleModal']/div/div/div[3]/button[1]
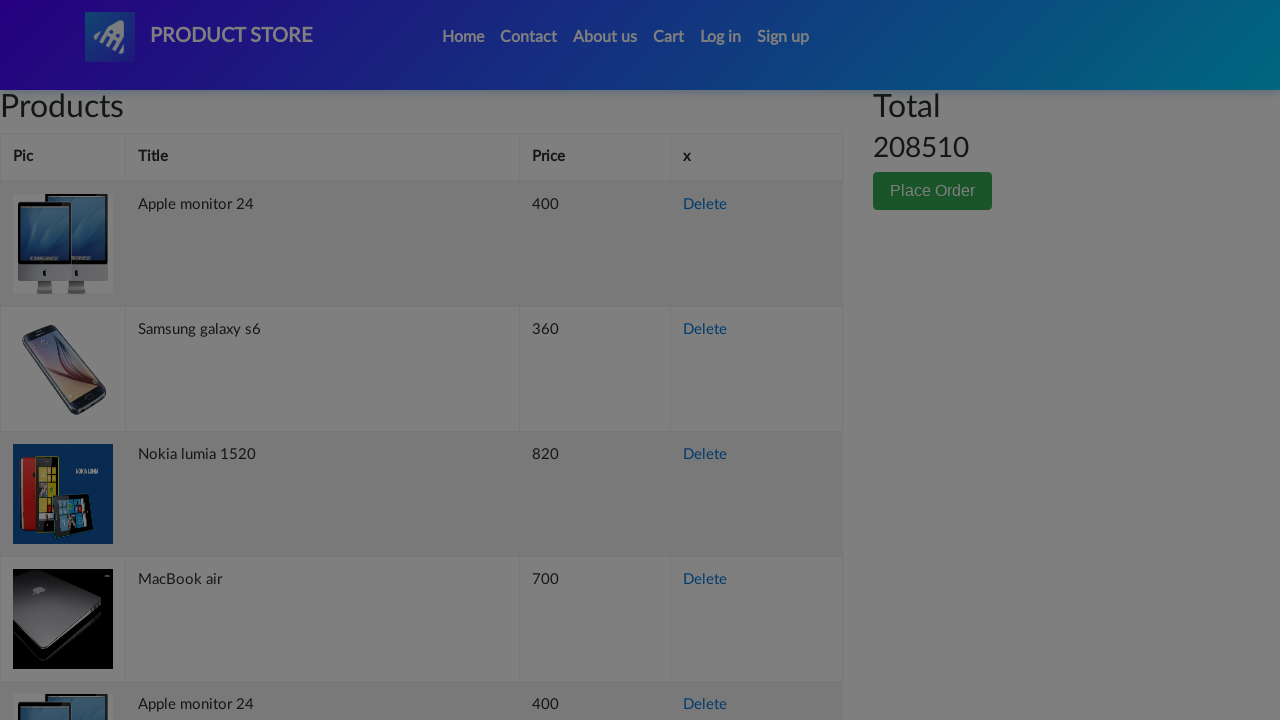

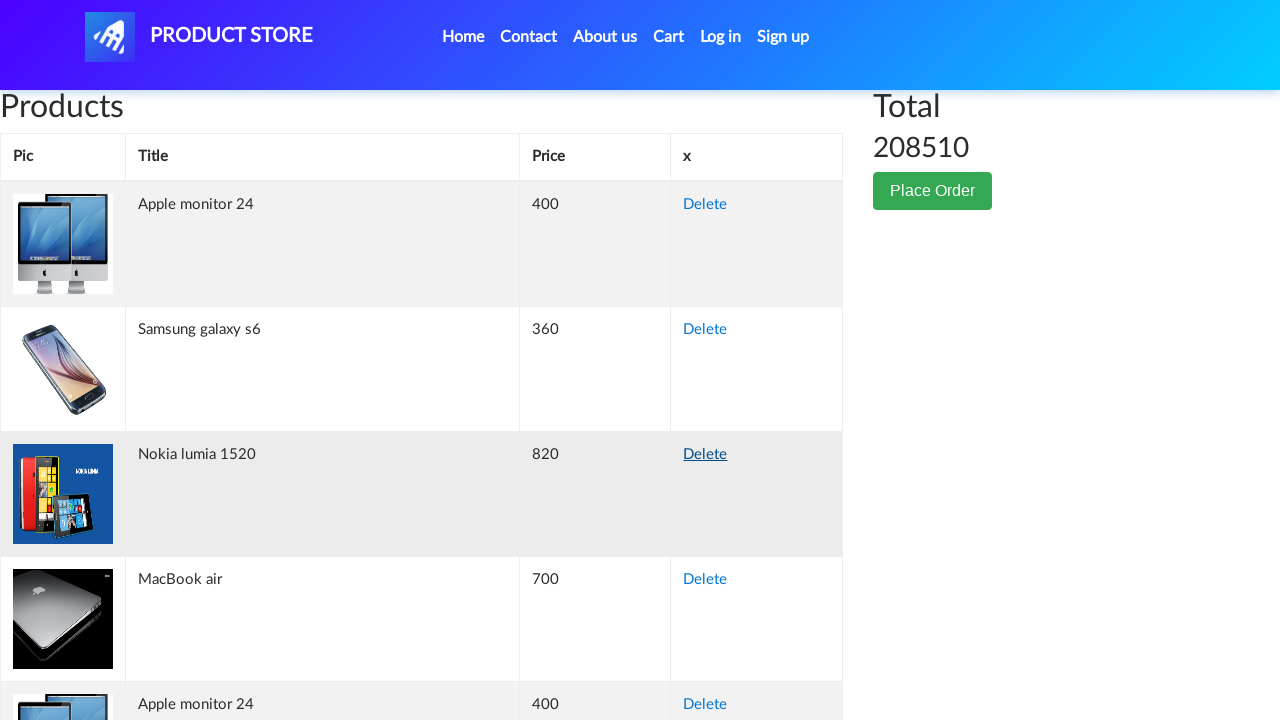